Tests the add/remove elements functionality by clicking the "Add Element" button to create a delete button, verifying it appears, then clicking the delete button and verifying it disappears.

Starting URL: https://practice.cydeo.com/add_remove_elements/

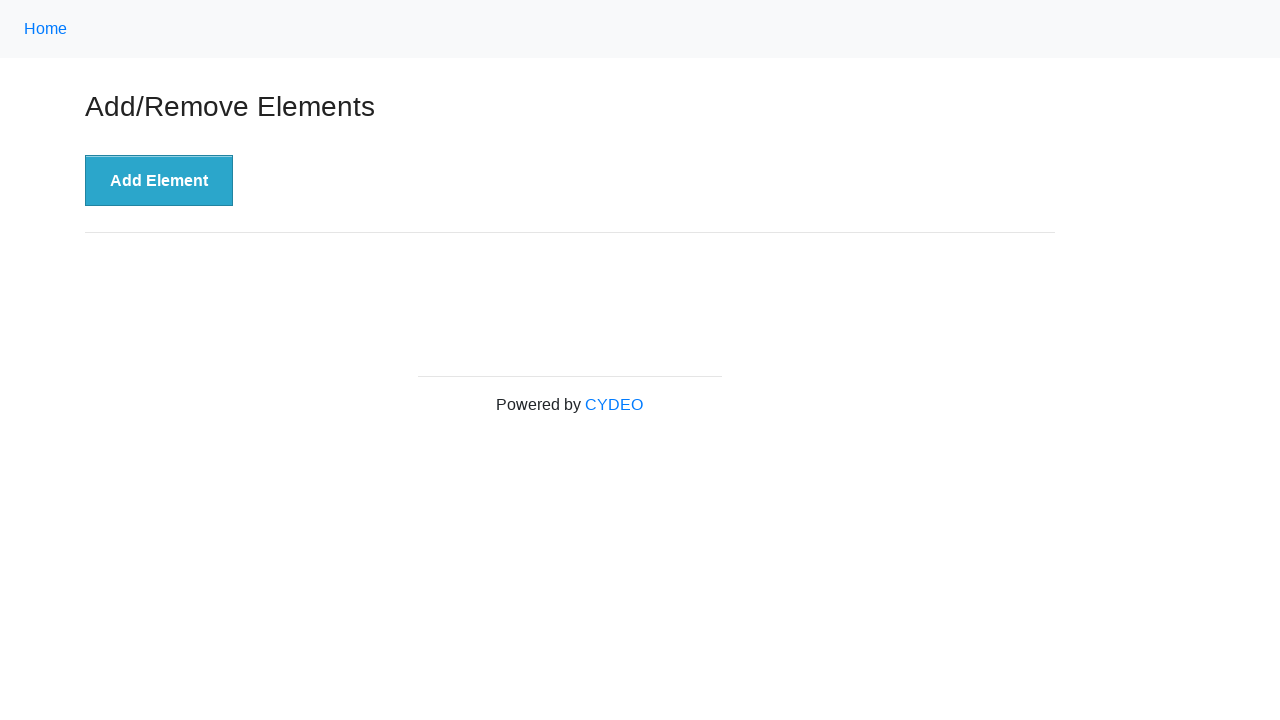

Clicked 'Add Element' button to create a delete button at (159, 181) on xpath=//button[.='Add Element']
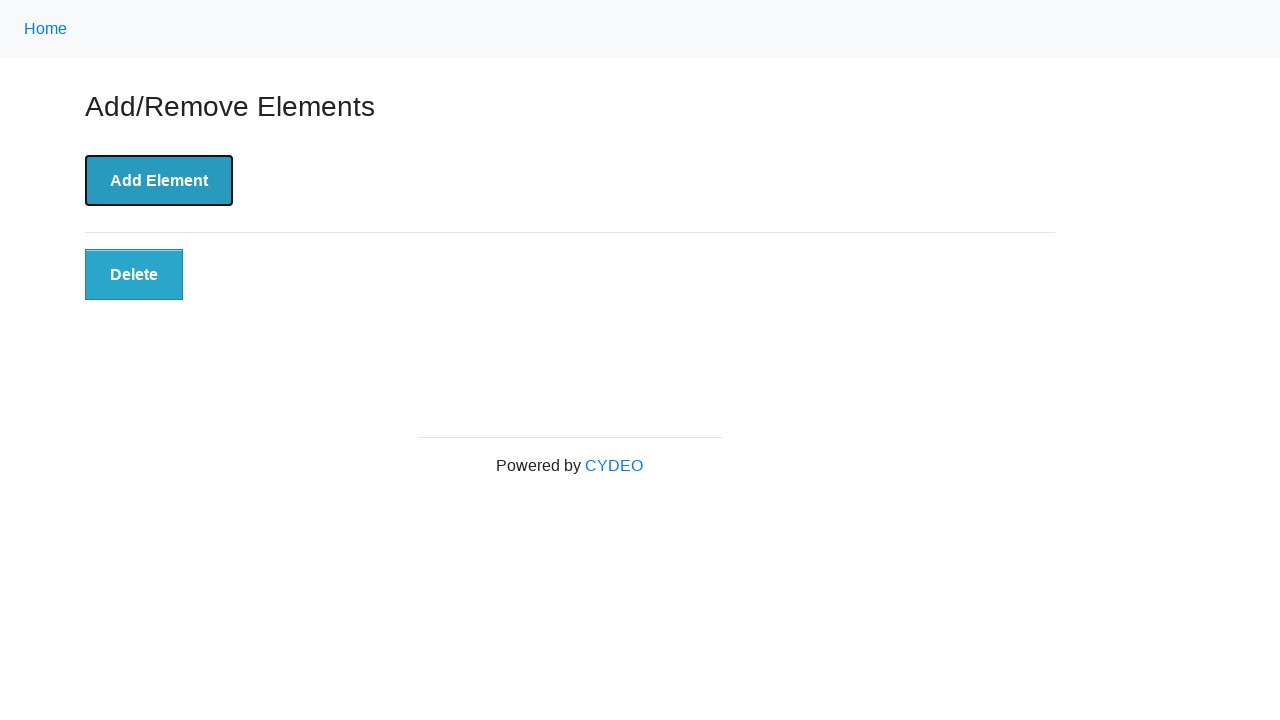

Delete button appeared and is visible
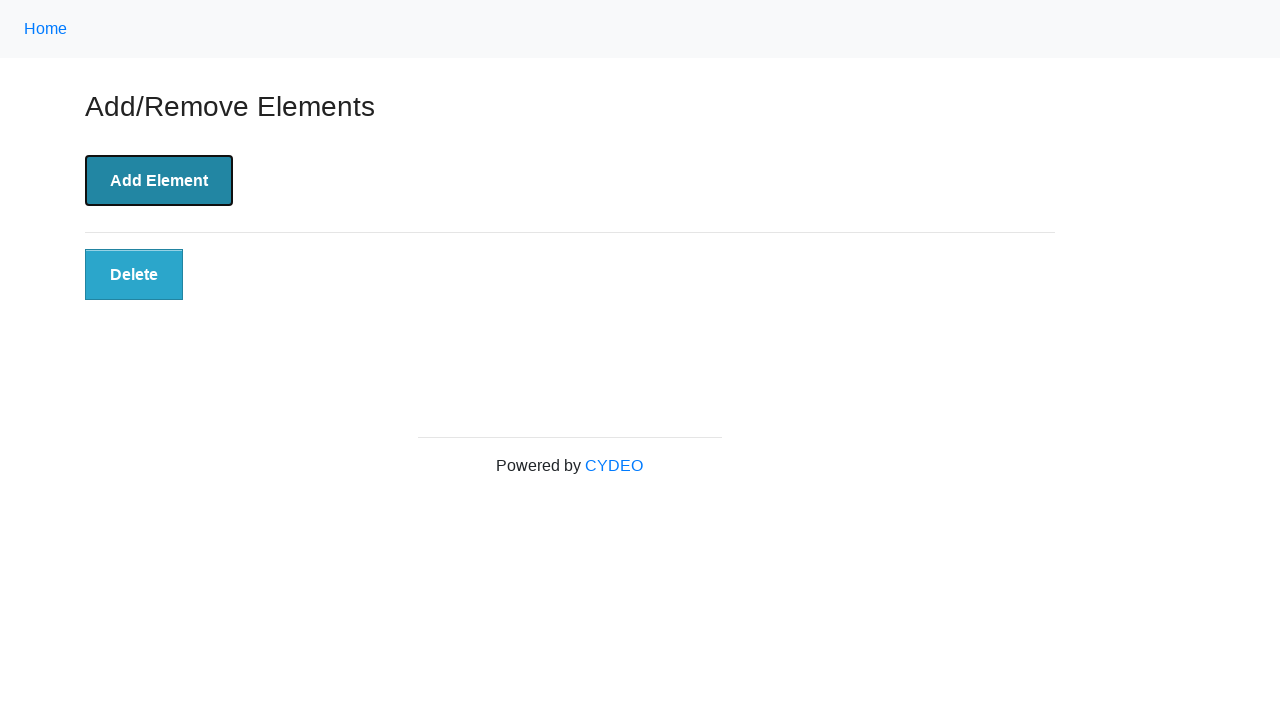

Clicked the Delete button at (134, 275) on xpath=//button[.='Delete']
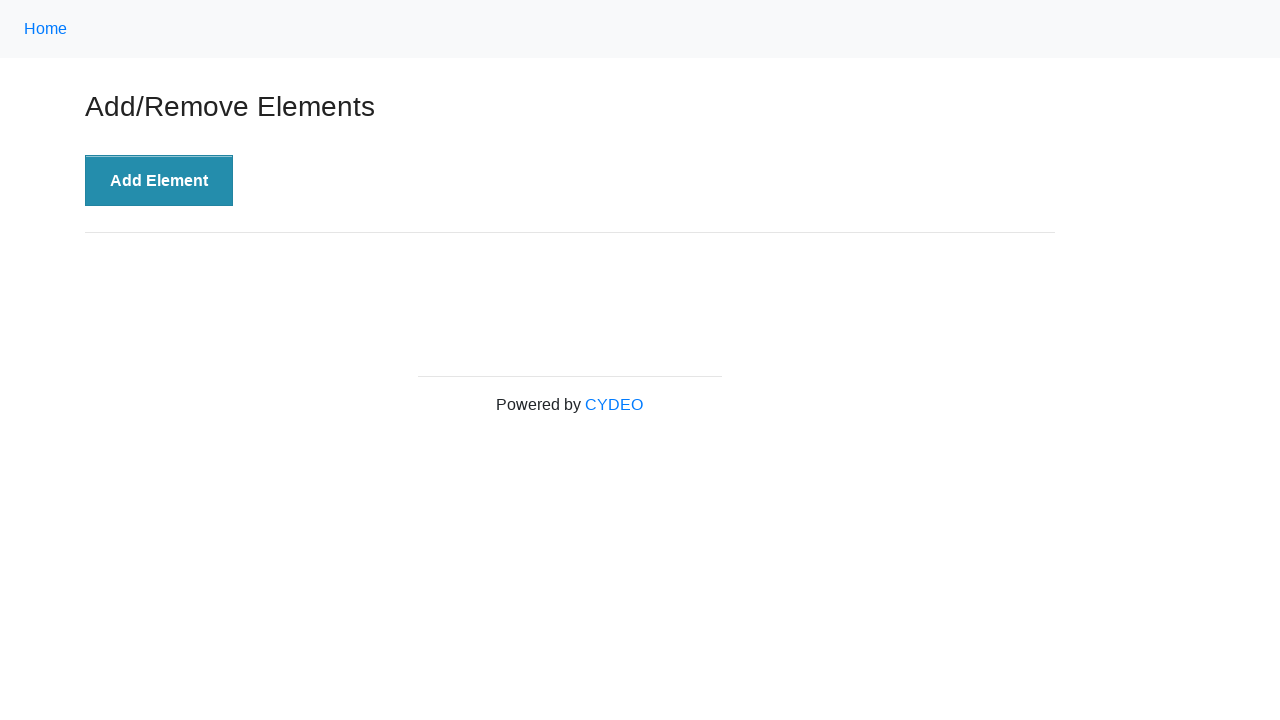

Delete button disappeared successfully
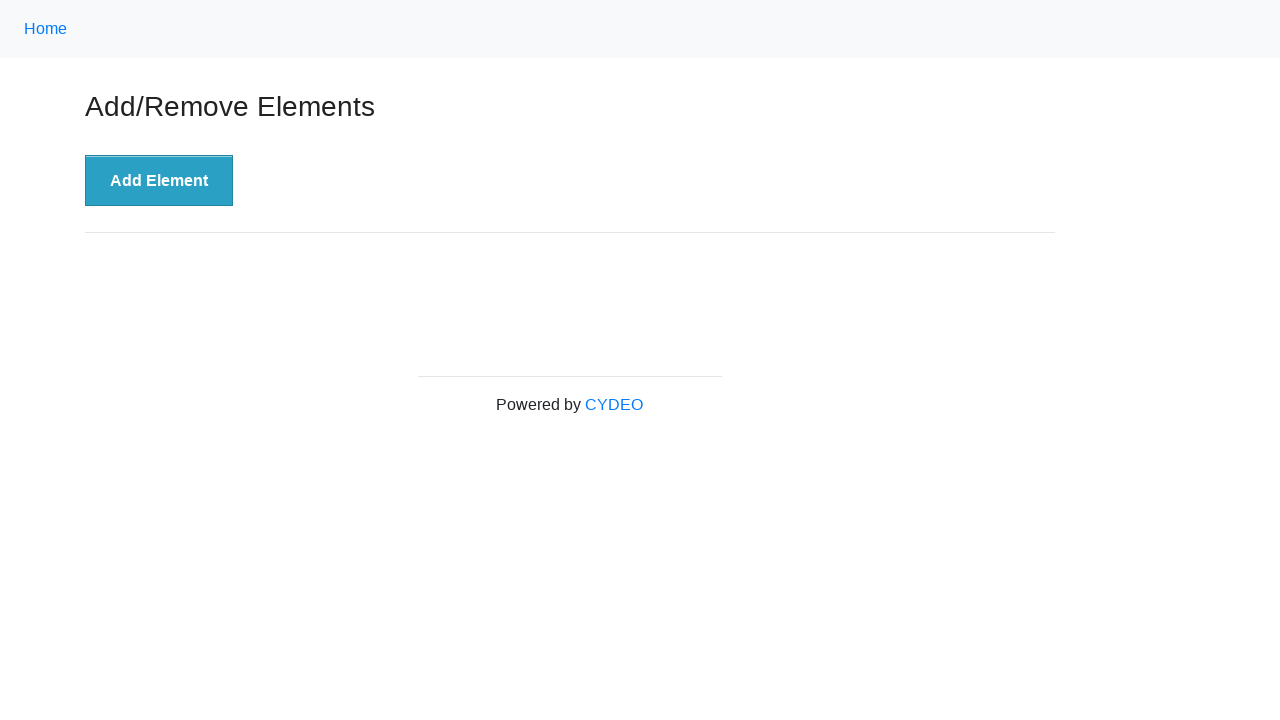

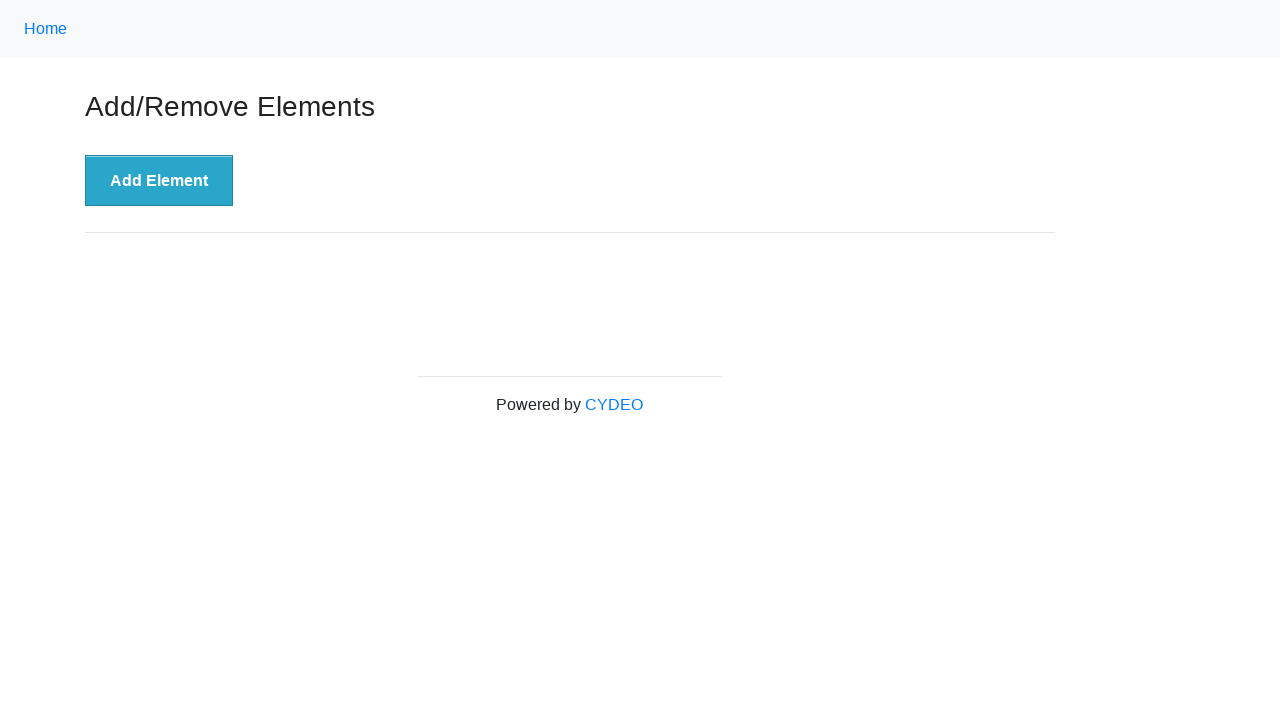